Tests that new items are appended to the bottom of the list by creating 3 todos and verifying the count displays correctly

Starting URL: https://demo.playwright.dev/todomvc

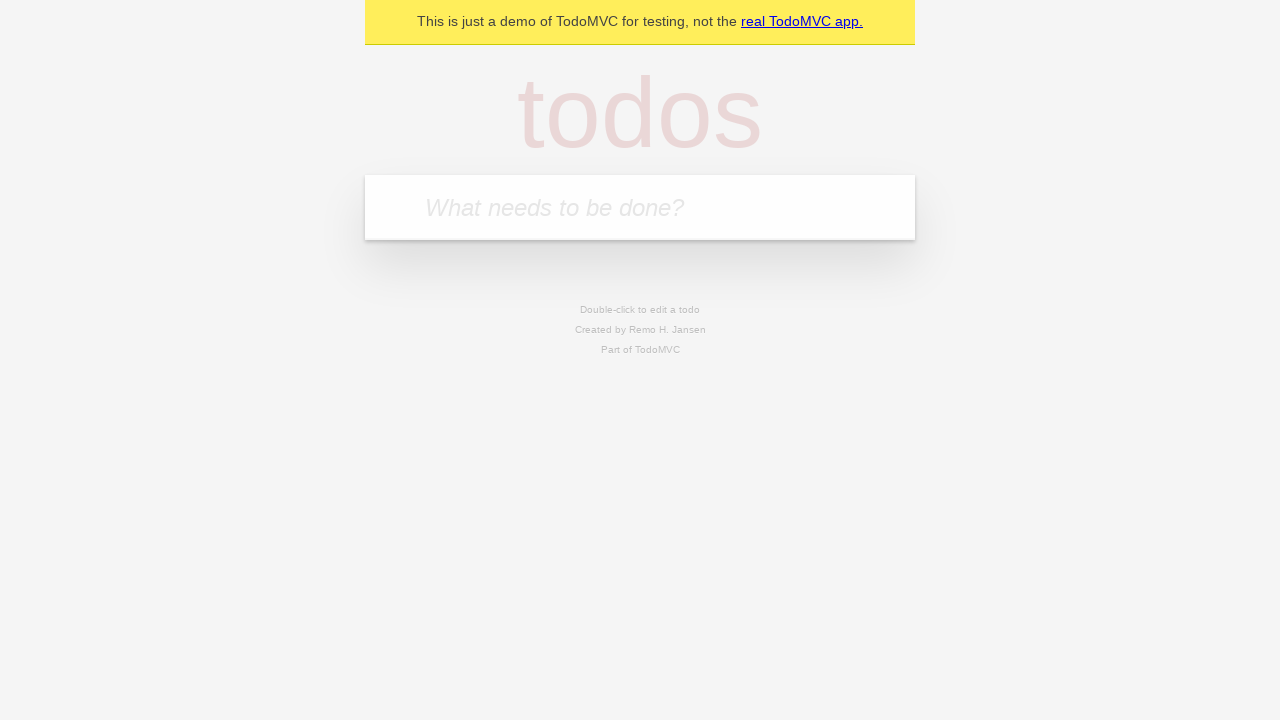

Located the 'What needs to be done?' input field
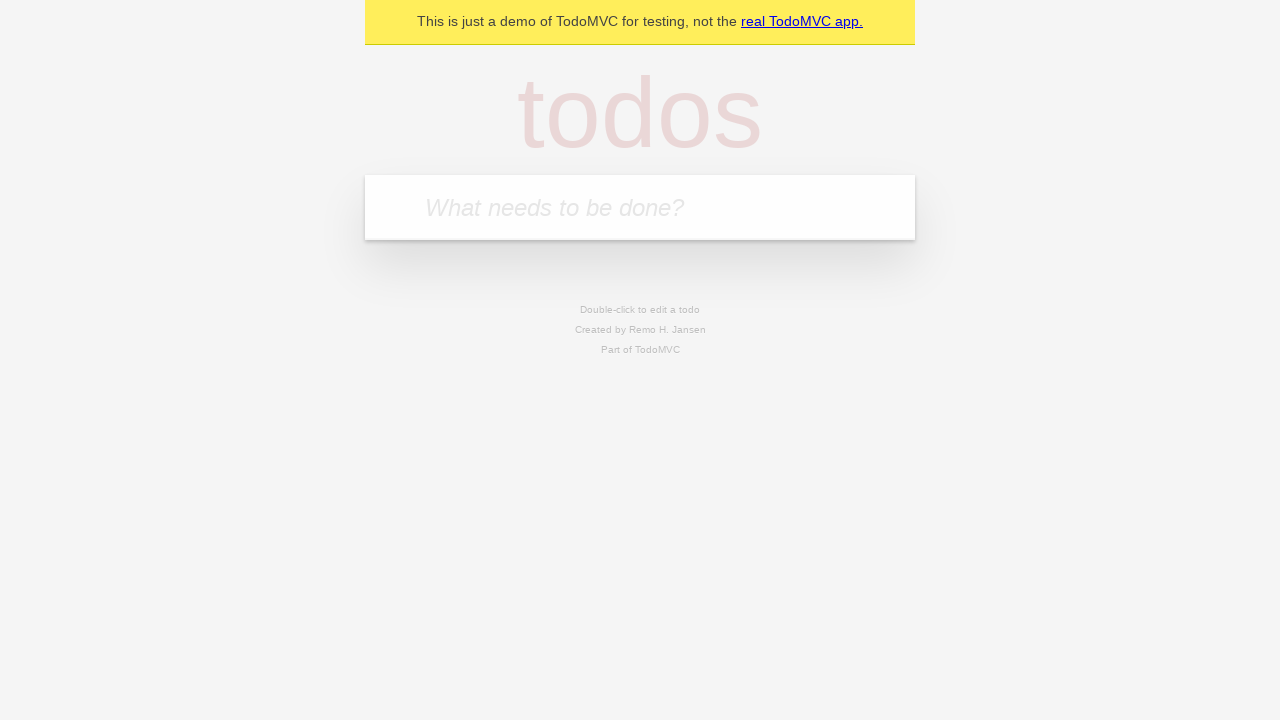

Filled todo input with 'buy some cheese' on internal:attr=[placeholder="What needs to be done?"i]
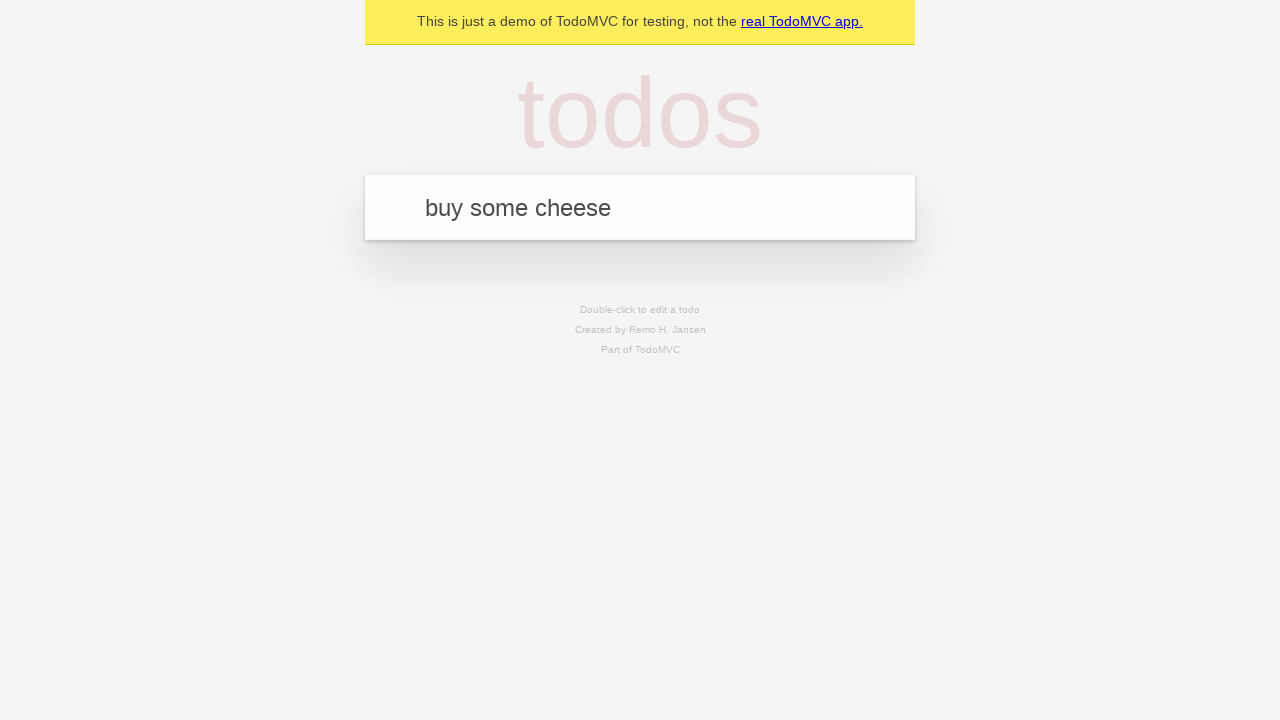

Pressed Enter to create todo: 'buy some cheese' on internal:attr=[placeholder="What needs to be done?"i]
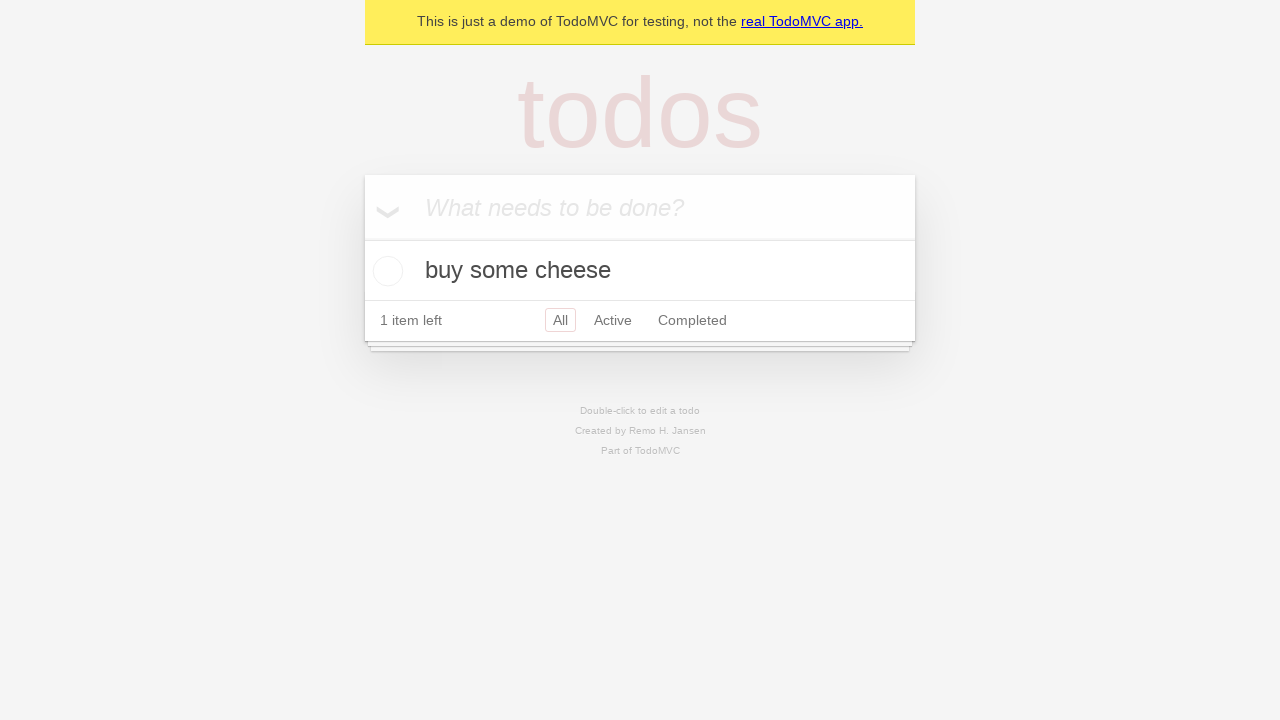

Filled todo input with 'feed the cat' on internal:attr=[placeholder="What needs to be done?"i]
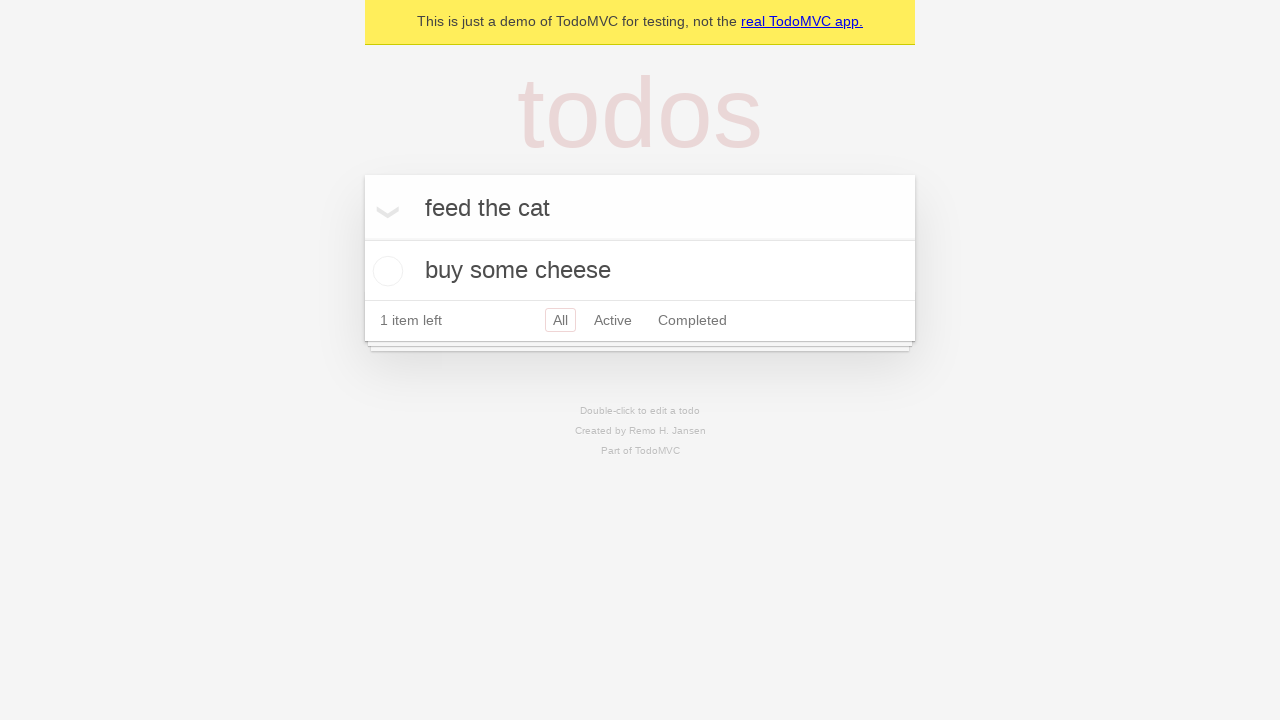

Pressed Enter to create todo: 'feed the cat' on internal:attr=[placeholder="What needs to be done?"i]
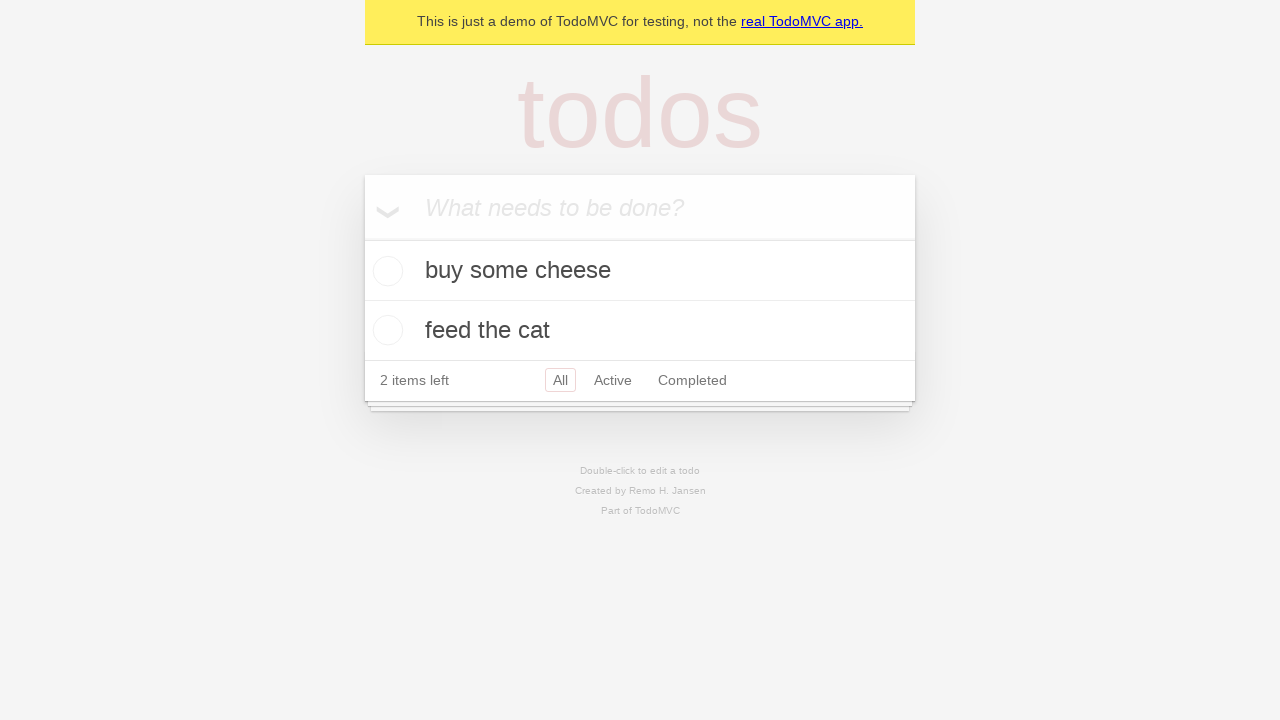

Filled todo input with 'book a doctors appointment' on internal:attr=[placeholder="What needs to be done?"i]
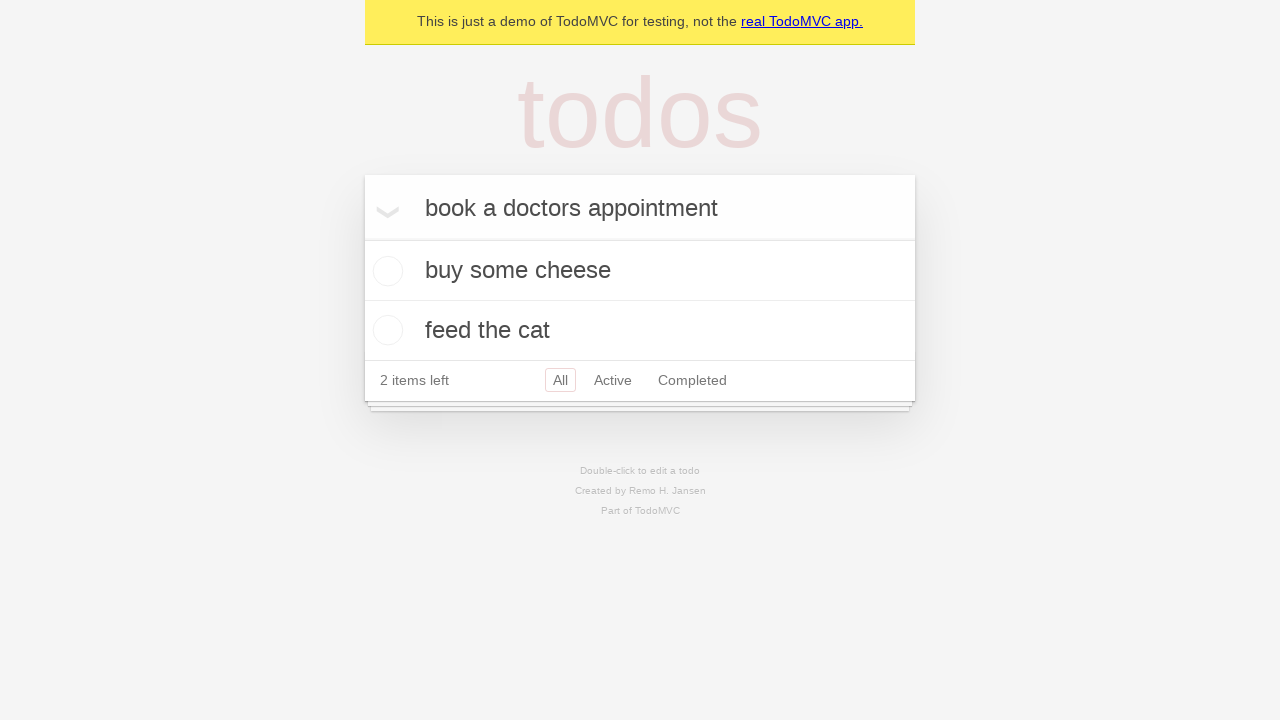

Pressed Enter to create todo: 'book a doctors appointment' on internal:attr=[placeholder="What needs to be done?"i]
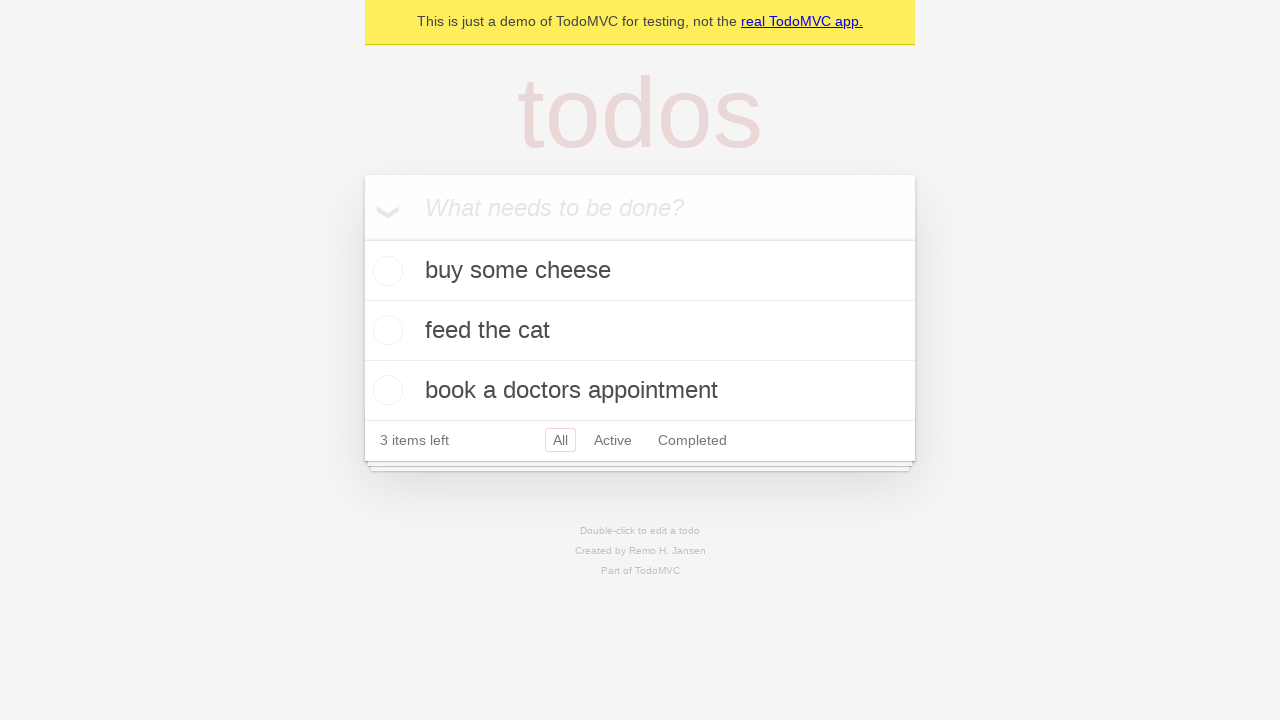

Verified that '3 items left' text is displayed
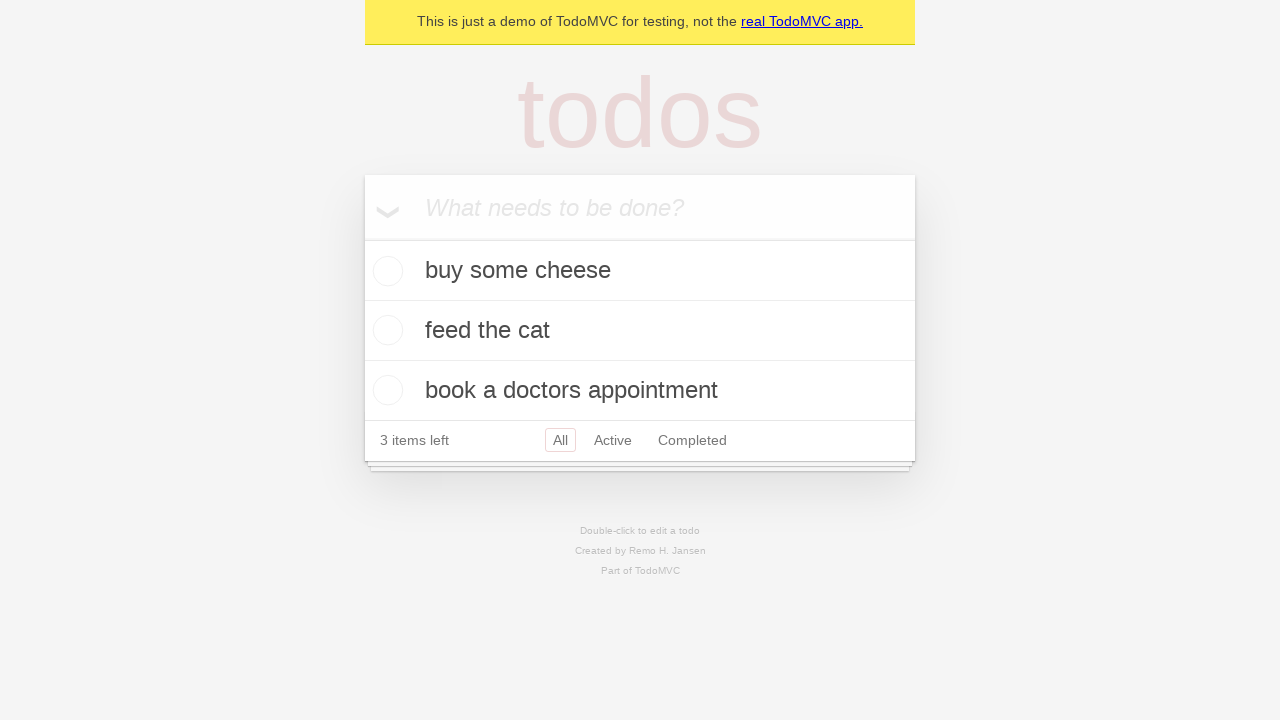

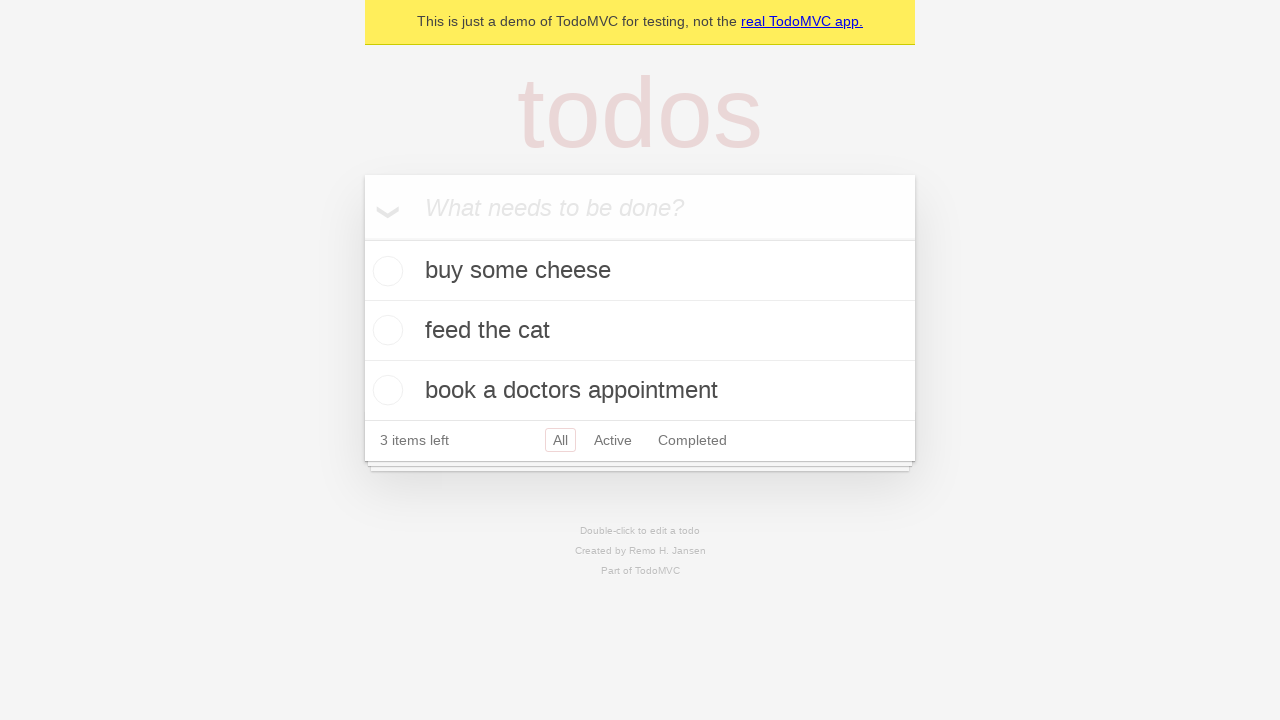